Tests clicking the "Get Started" button on the homepage and verifies the URL changes to include the #get-started anchor.

Starting URL: https://practice.sdetunicorns.com/

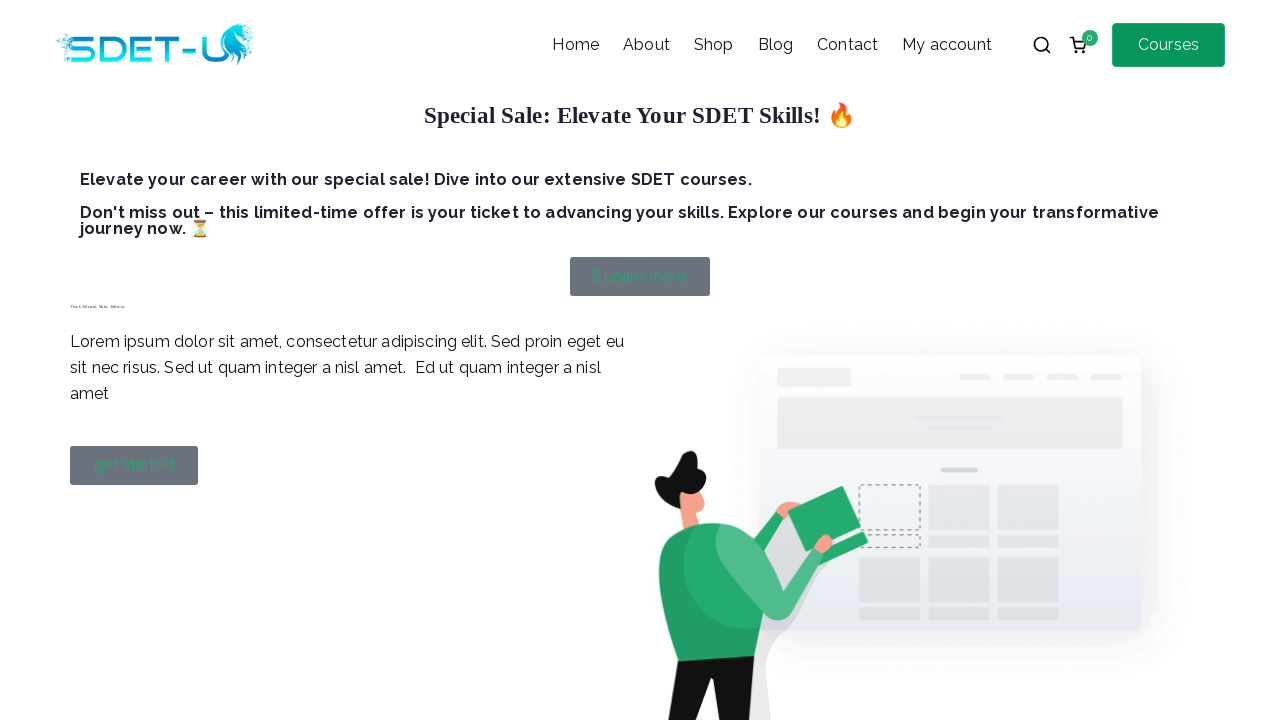

Clicked the 'Get Started' button at (134, 466) on #get-started
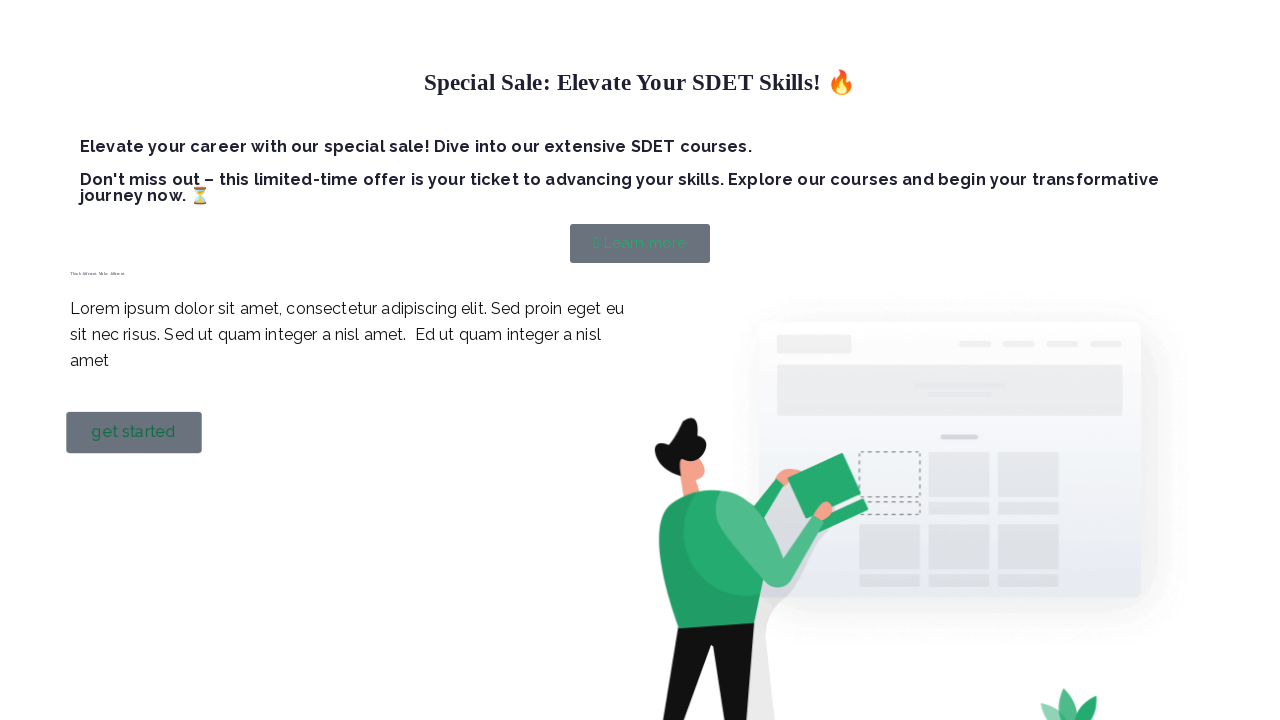

Verified URL changed to include #get-started anchor
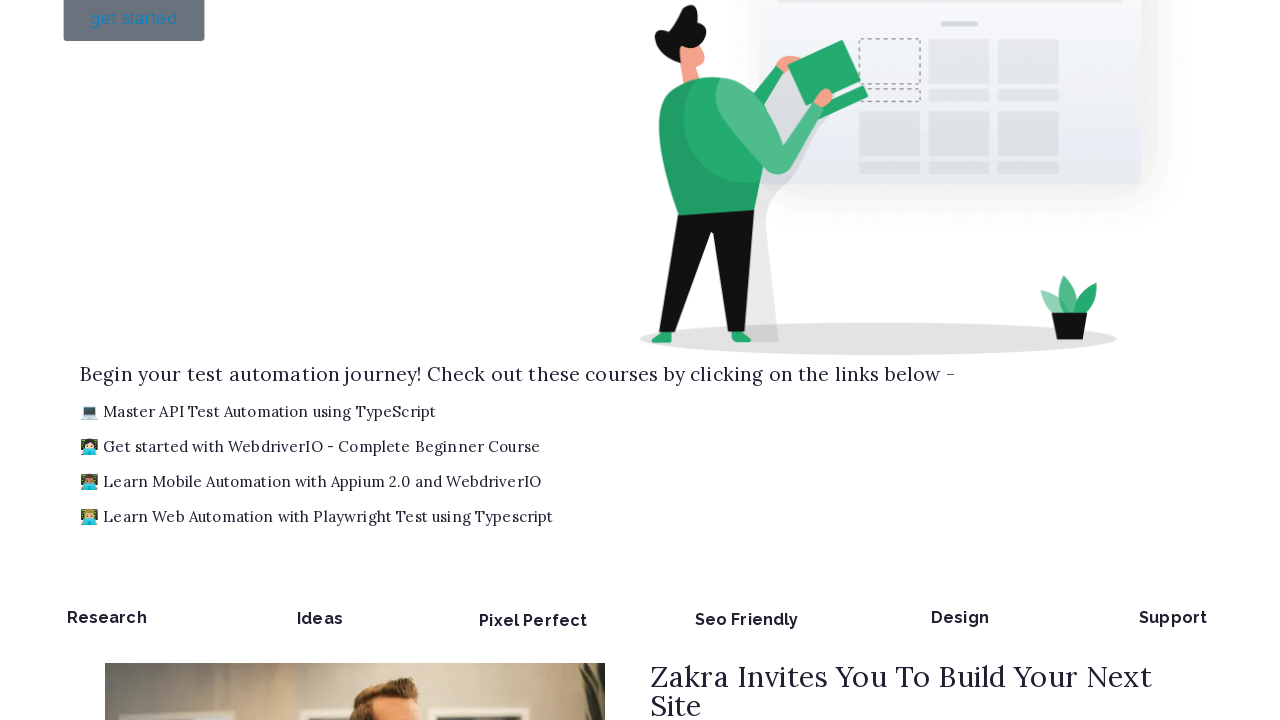

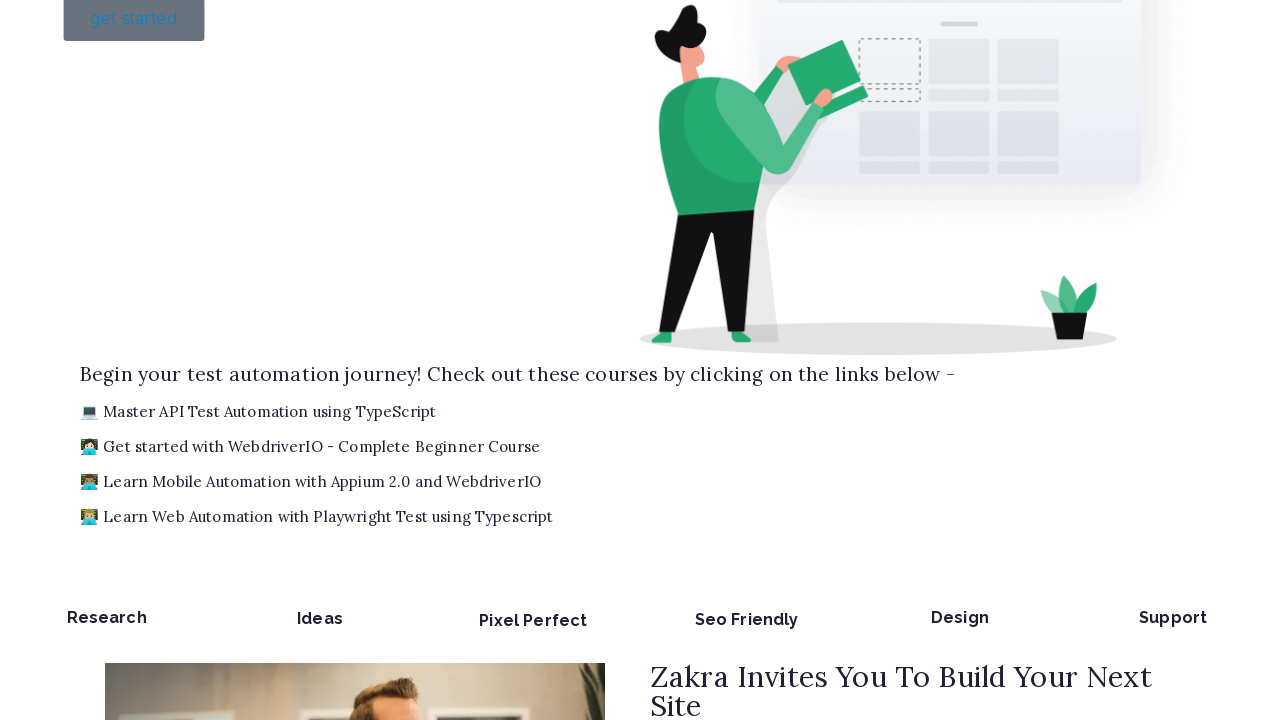